Tests adding a todo item to a sample todo application by entering text in the input field and pressing Enter, then verifying the todo was added.

Starting URL: https://lambdatest.github.io/sample-todo-app/

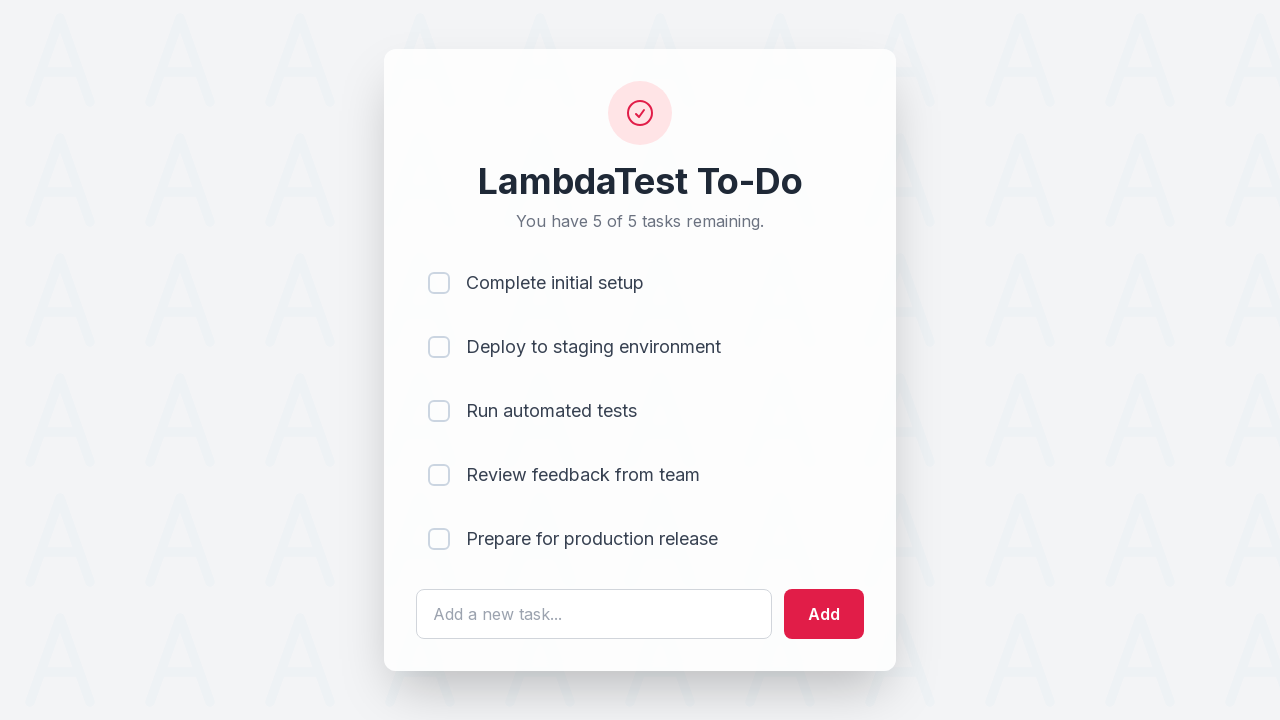

Filled todo input field with 'Selenium Testing' on #sampletodotext
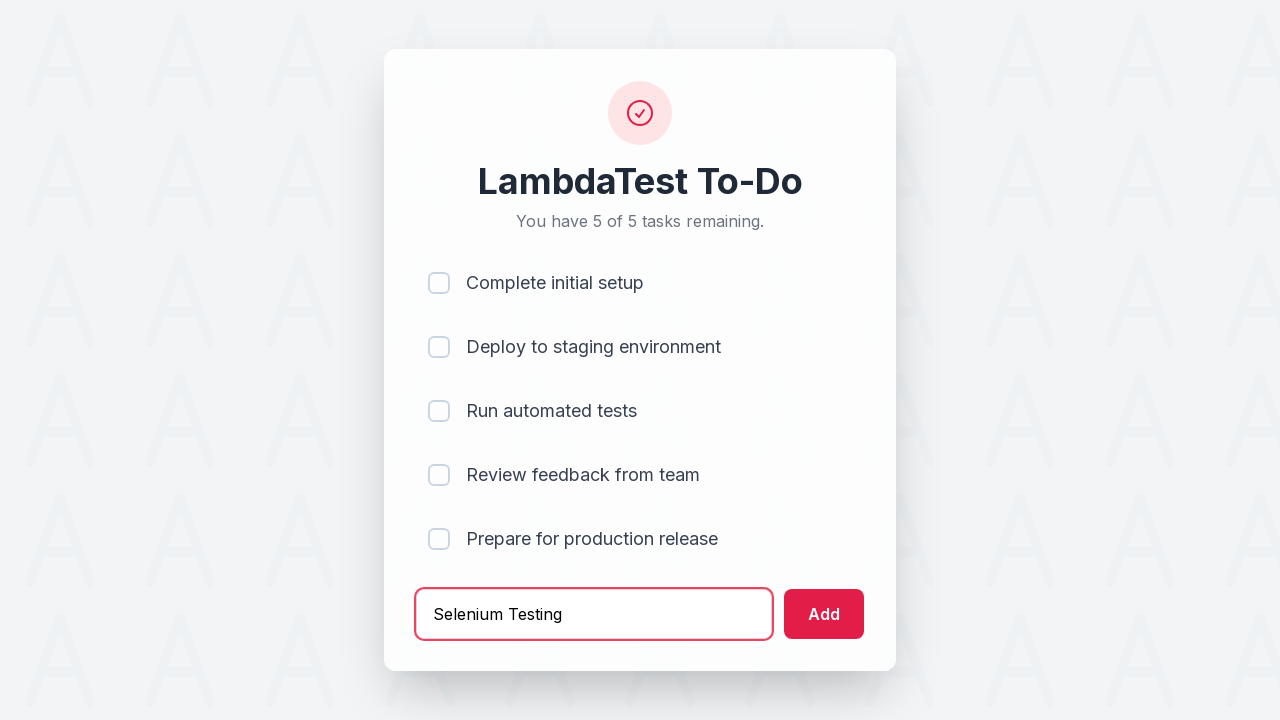

Pressed Enter to submit the todo item on #sampletodotext
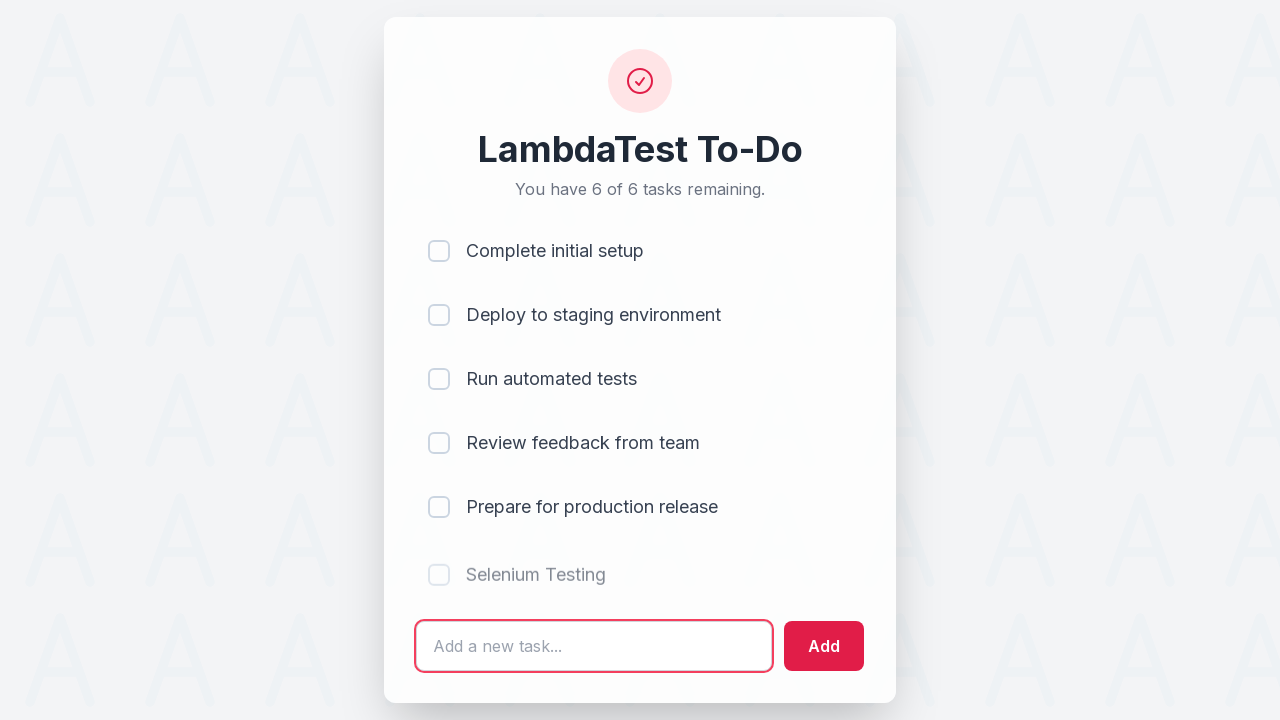

New todo item appeared in the list
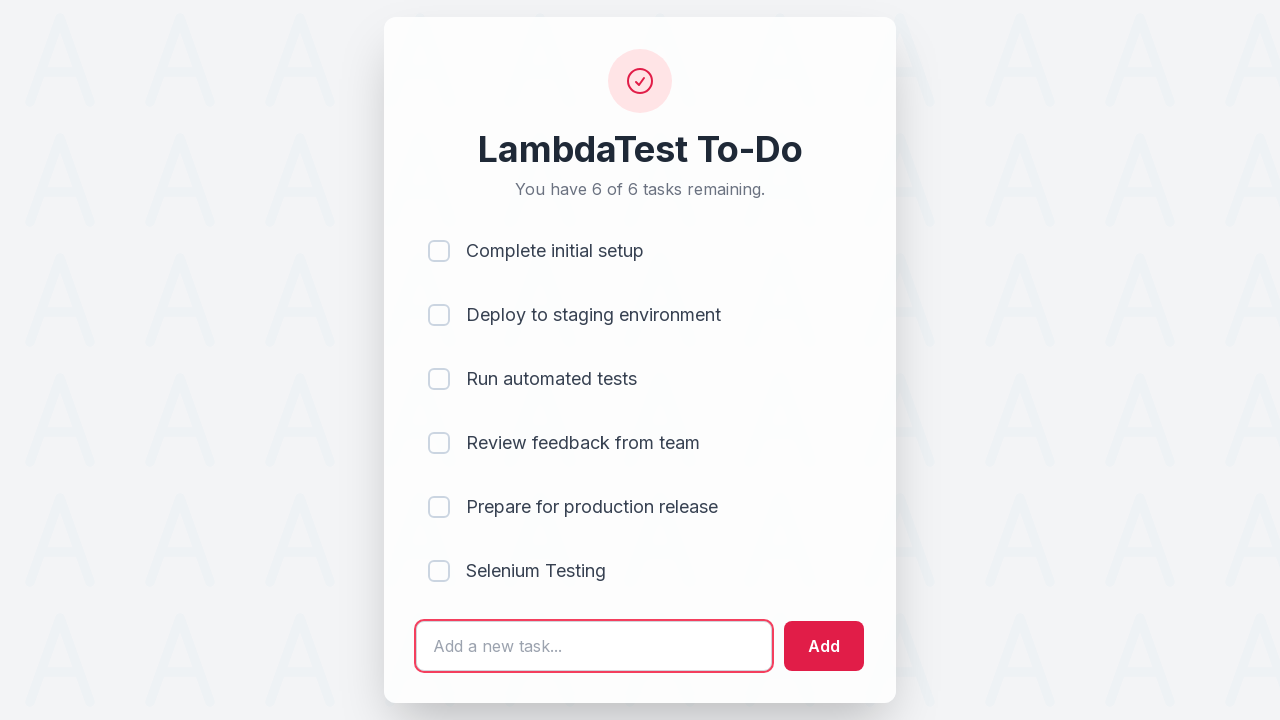

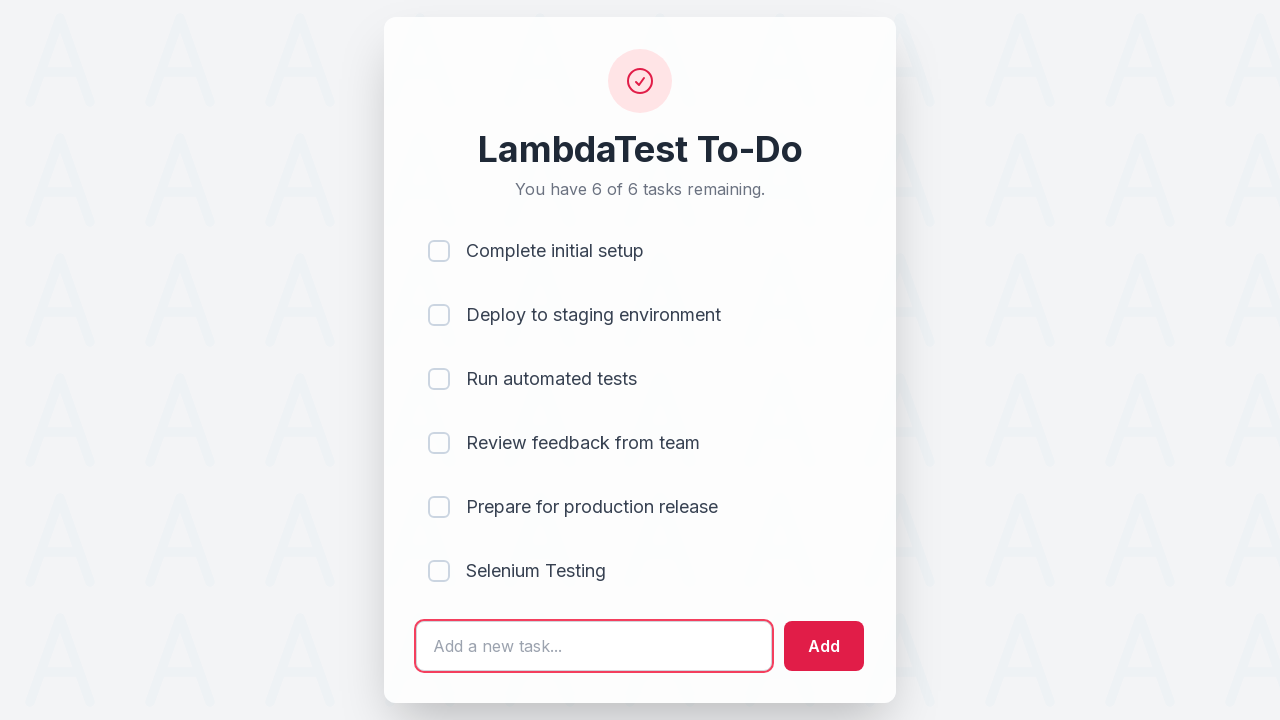